Tests keyboard input events by sending various key combinations including Shift+S and Ctrl+A+C

Starting URL: https://v1.training-support.net/selenium/input-events

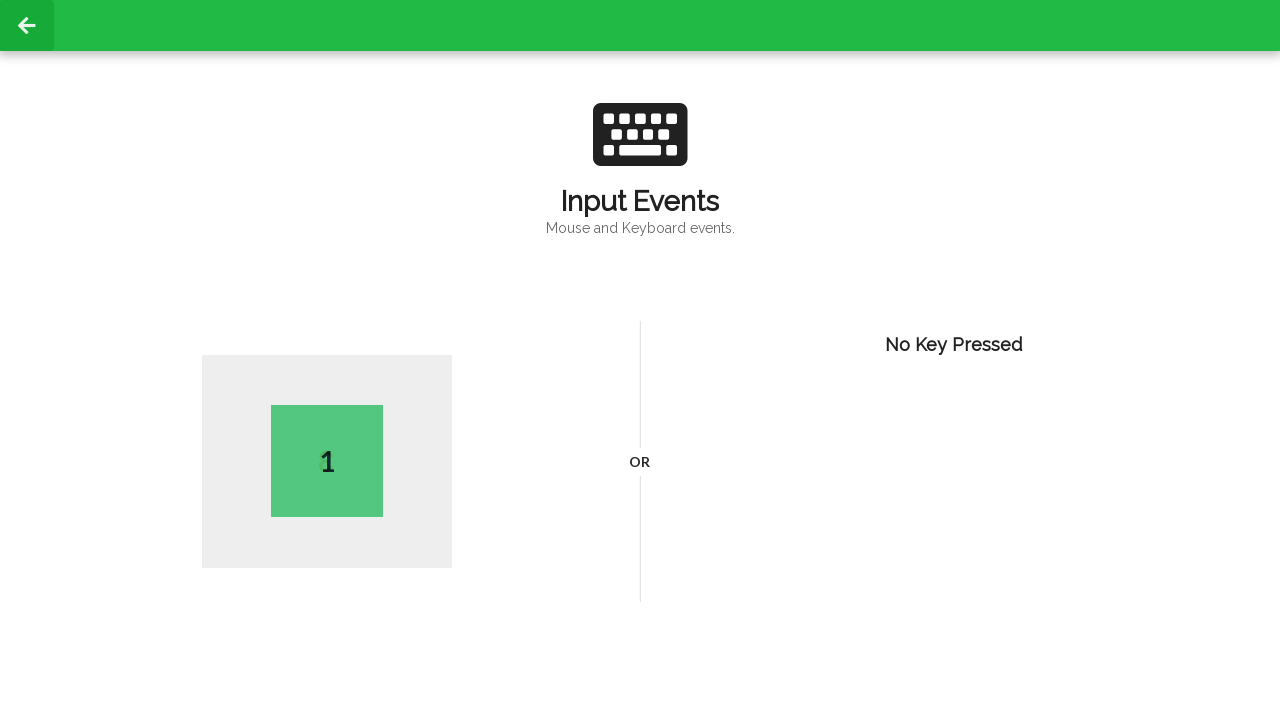

Pressed Shift key down
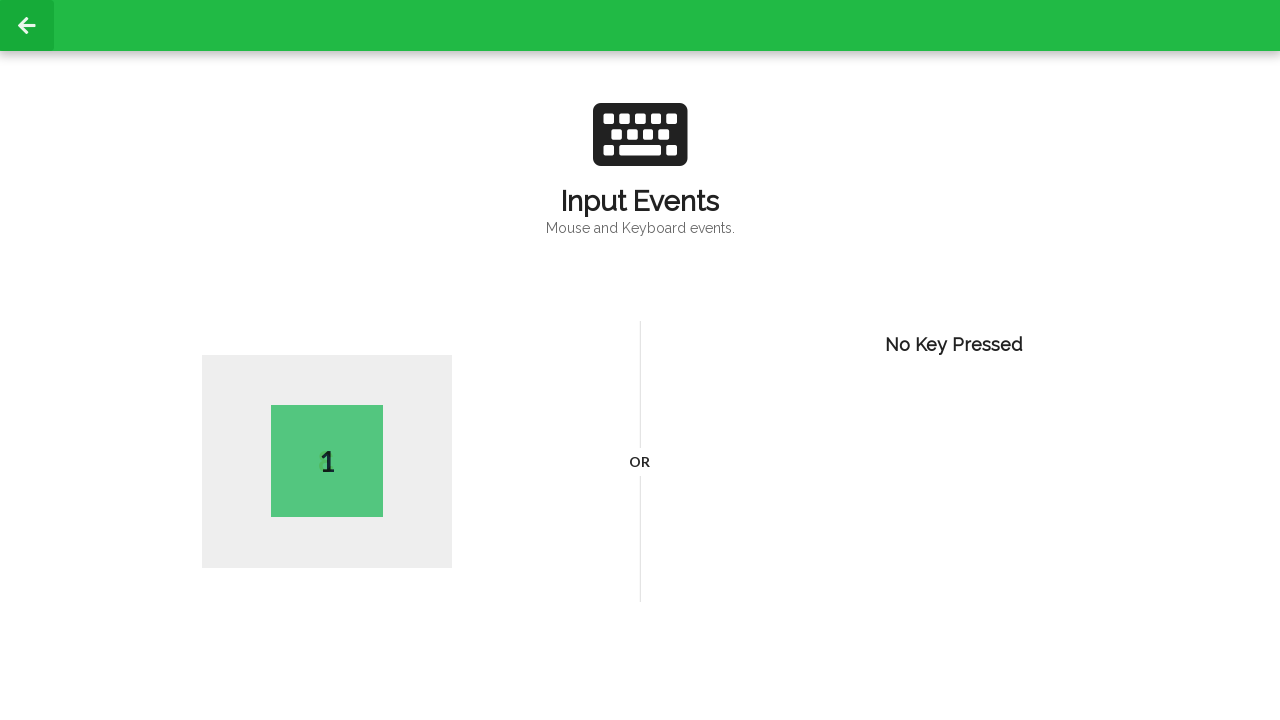

Typed 's' key while Shift is held
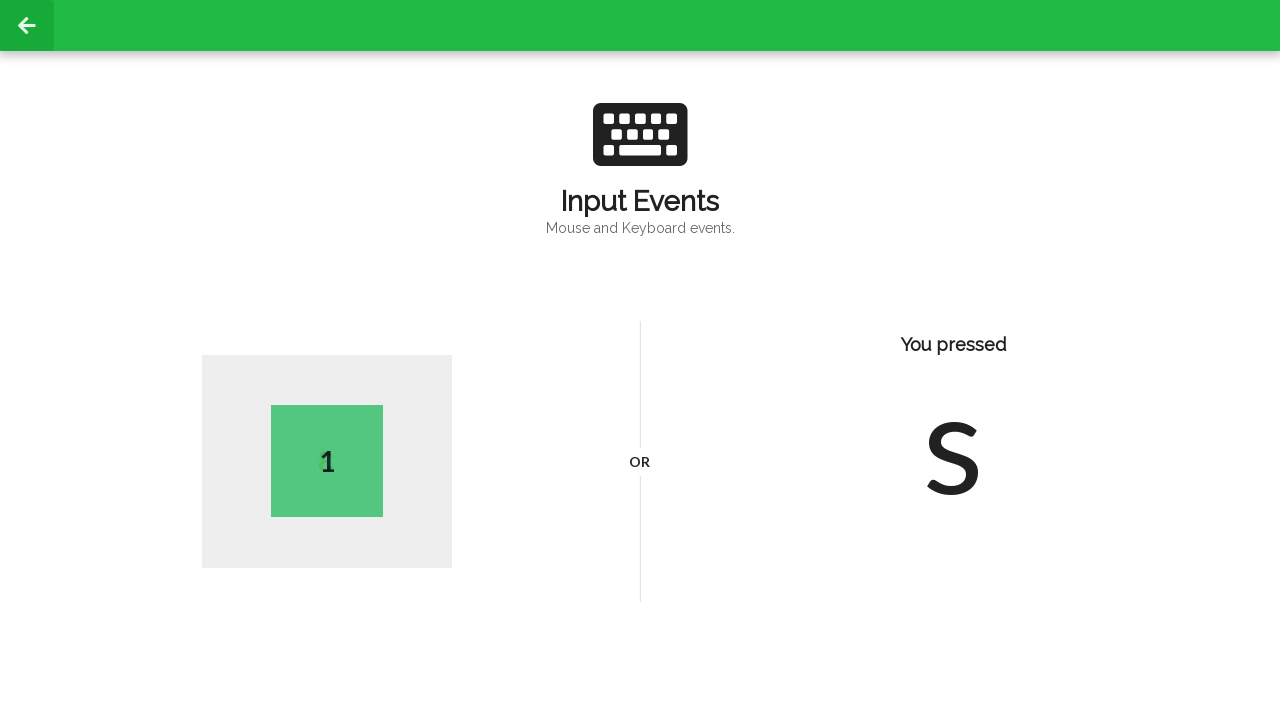

Released Shift key (completed Shift+S input)
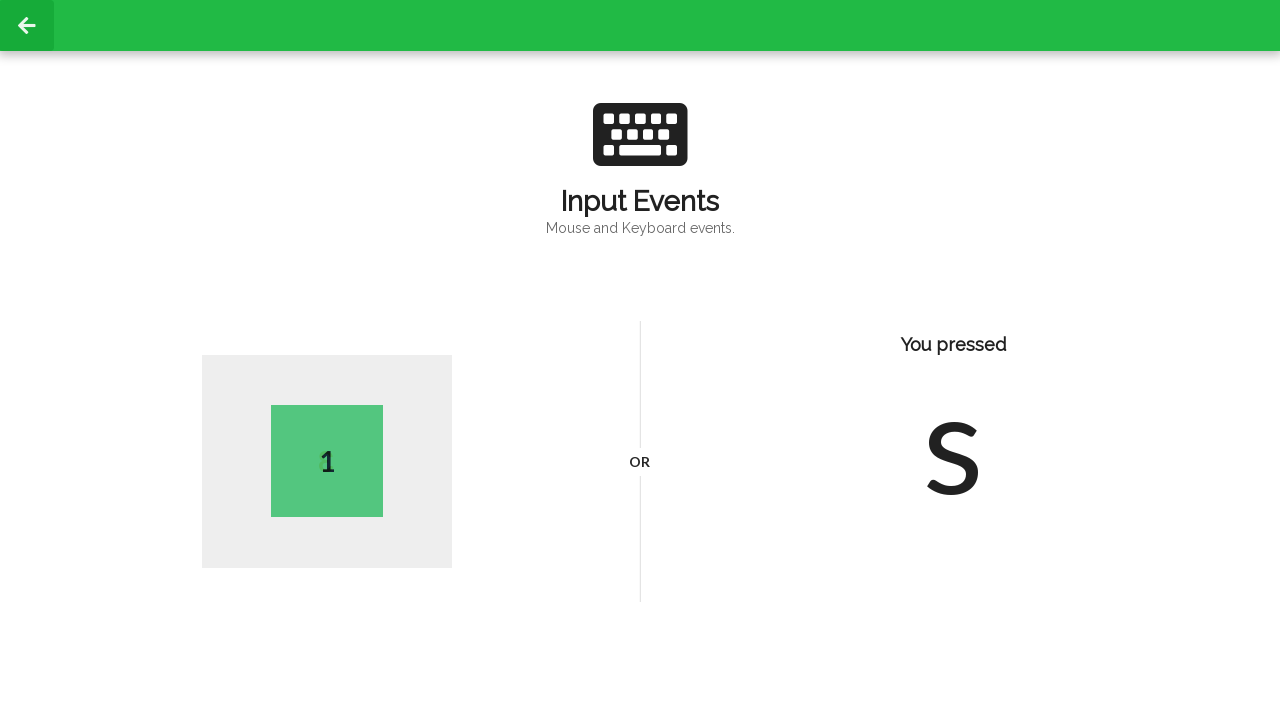

Pressed Control key down
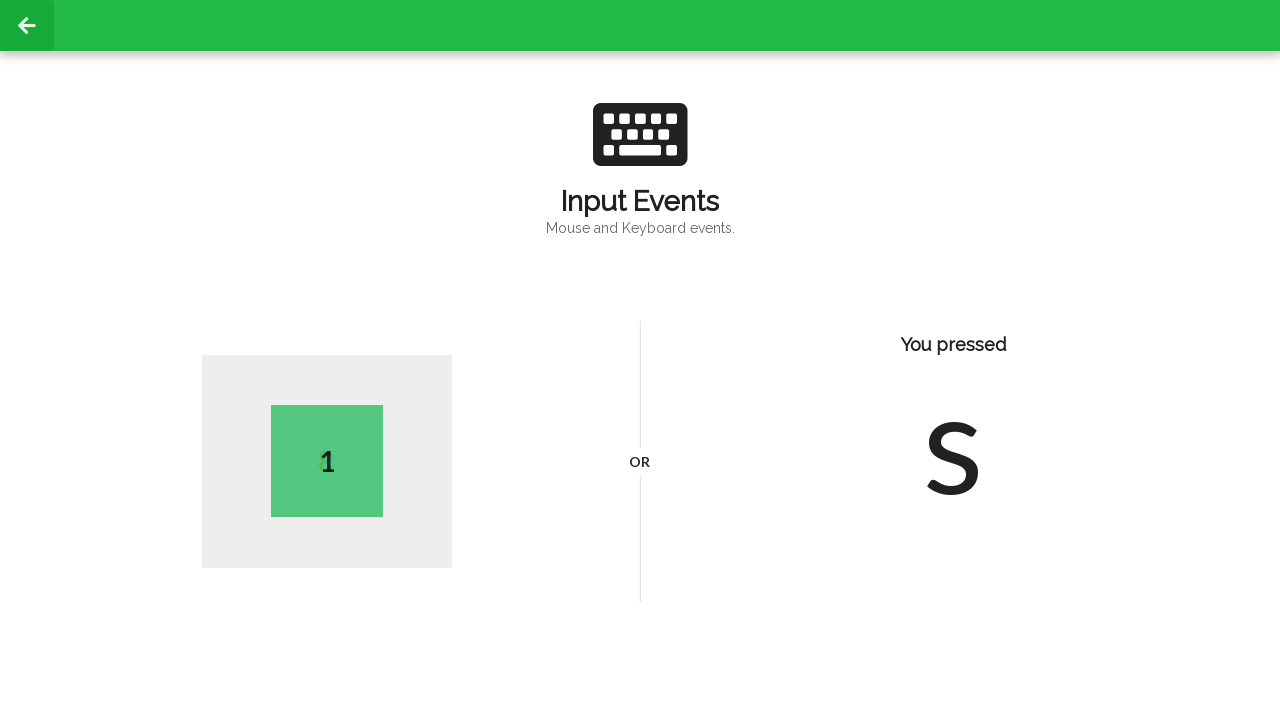

Pressed 'a' key while Control is held (Ctrl+A select all)
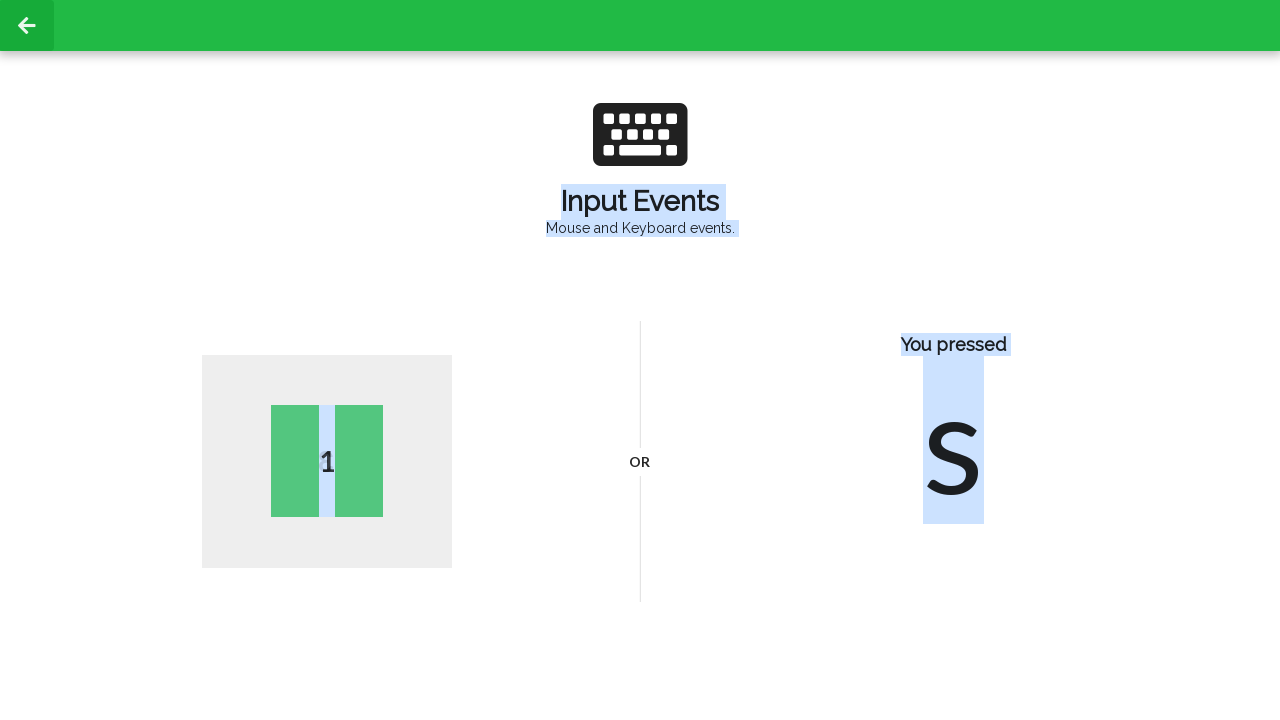

Pressed 'c' key while Control is held (Ctrl+C copy)
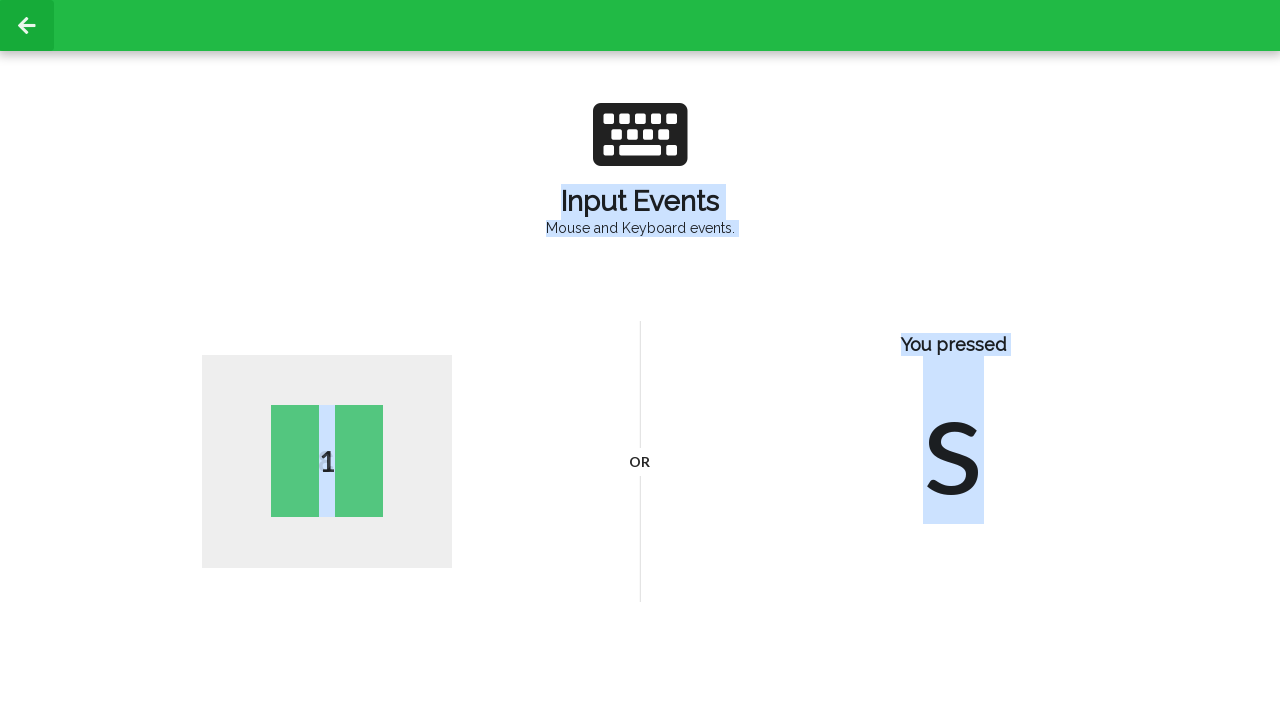

Released Control key (completed Ctrl+A+C key combination)
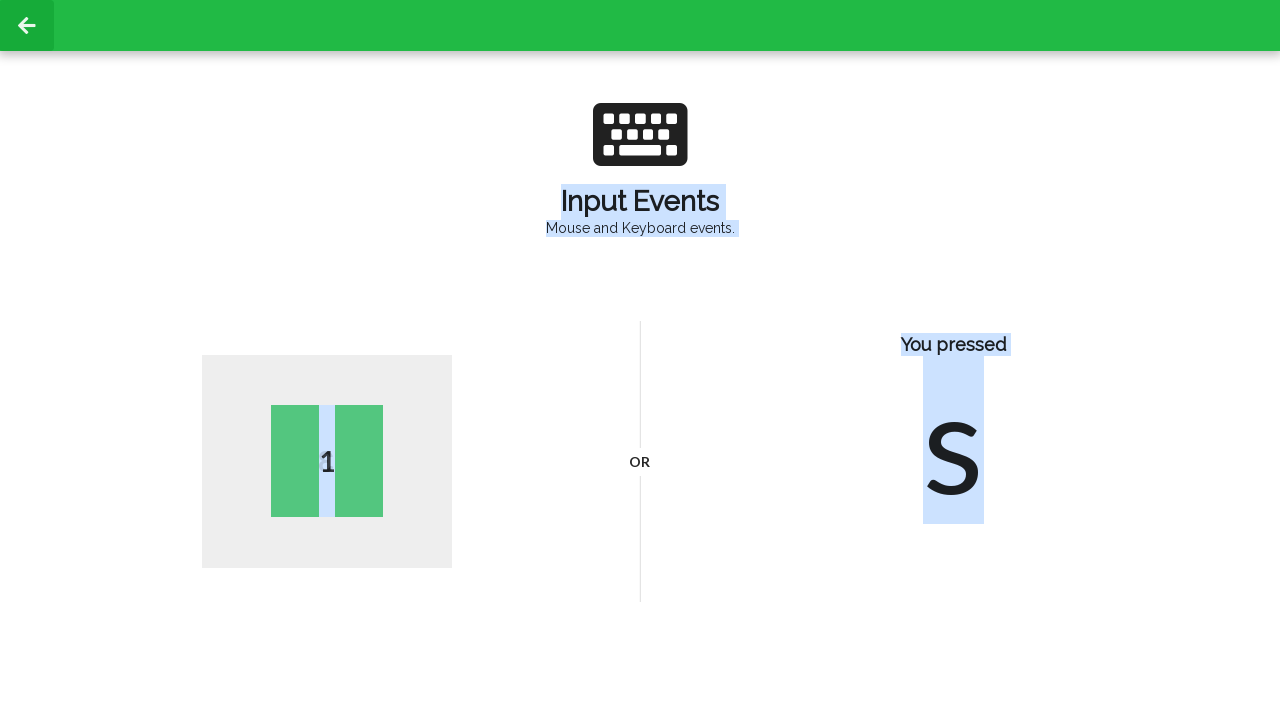

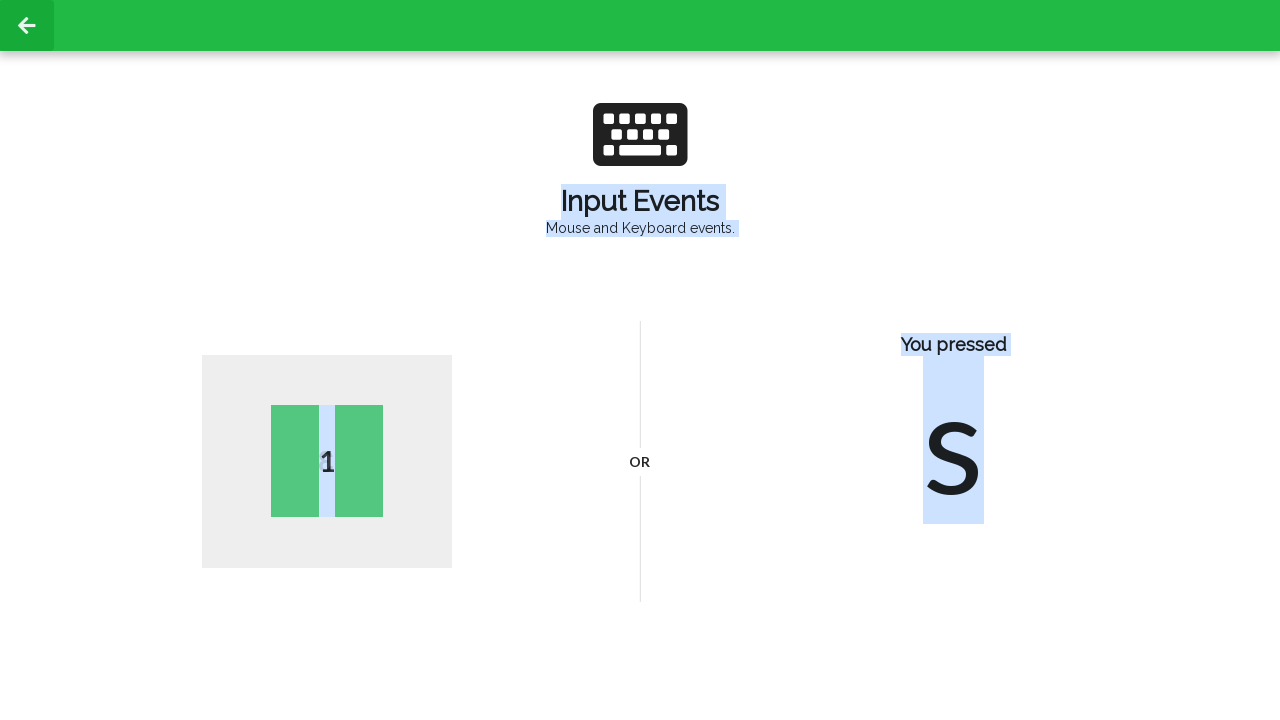